Tests an e-commerce flow by searching for products, adding them to cart, proceeding to checkout, and applying a promo code

Starting URL: https://rahulshettyacademy.com/seleniumPractise/

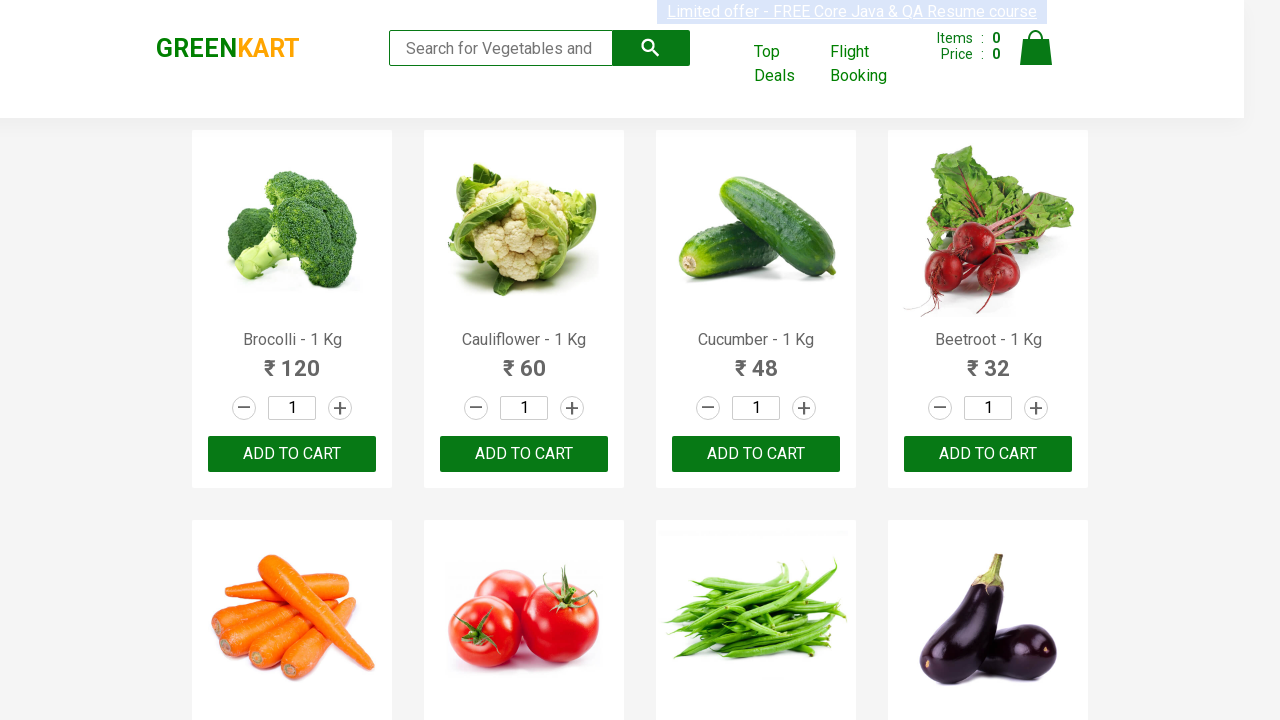

Filled search field with 'ber' to search for products on input.search-keyword
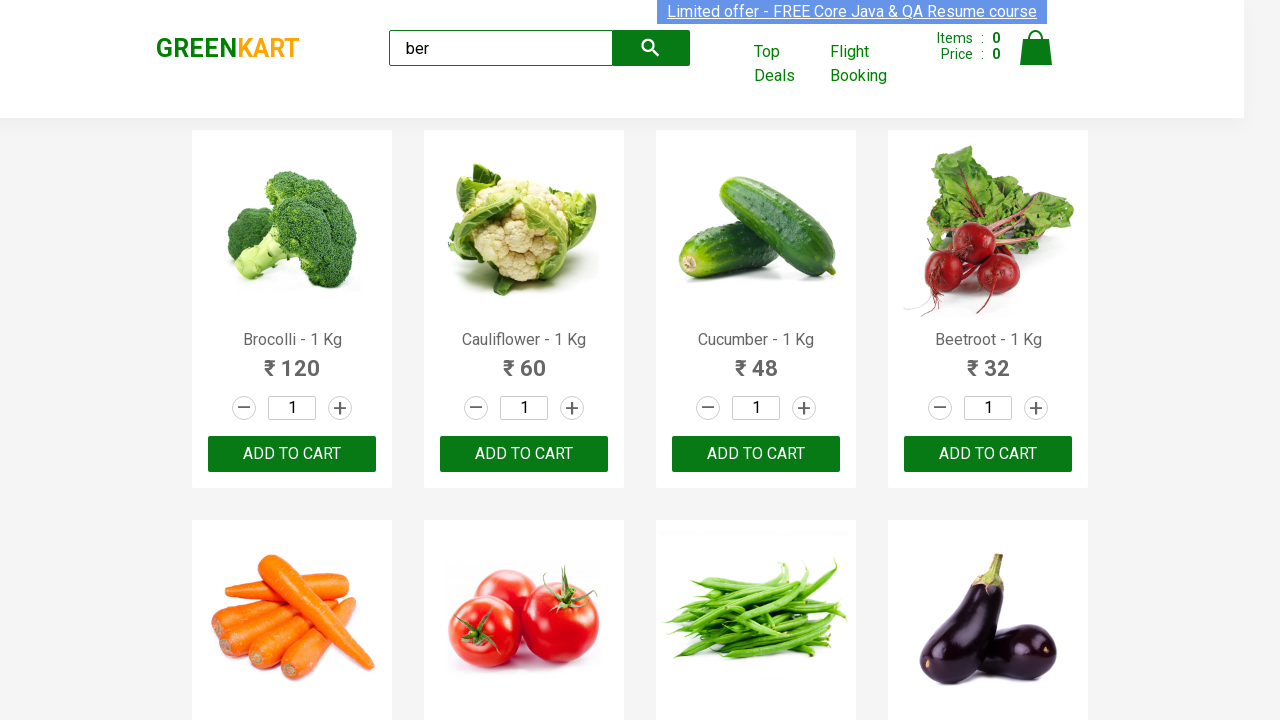

Waited 4 seconds for search results to load
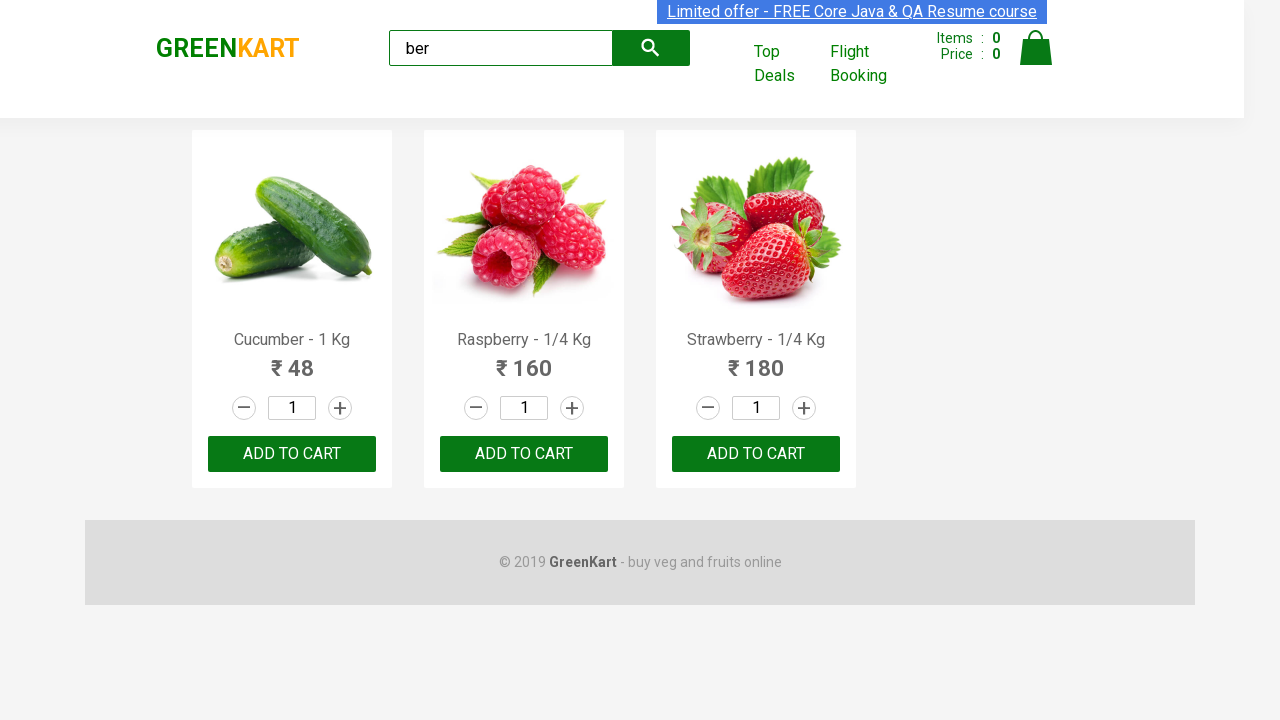

Located all product headers and verified 3 products are displayed
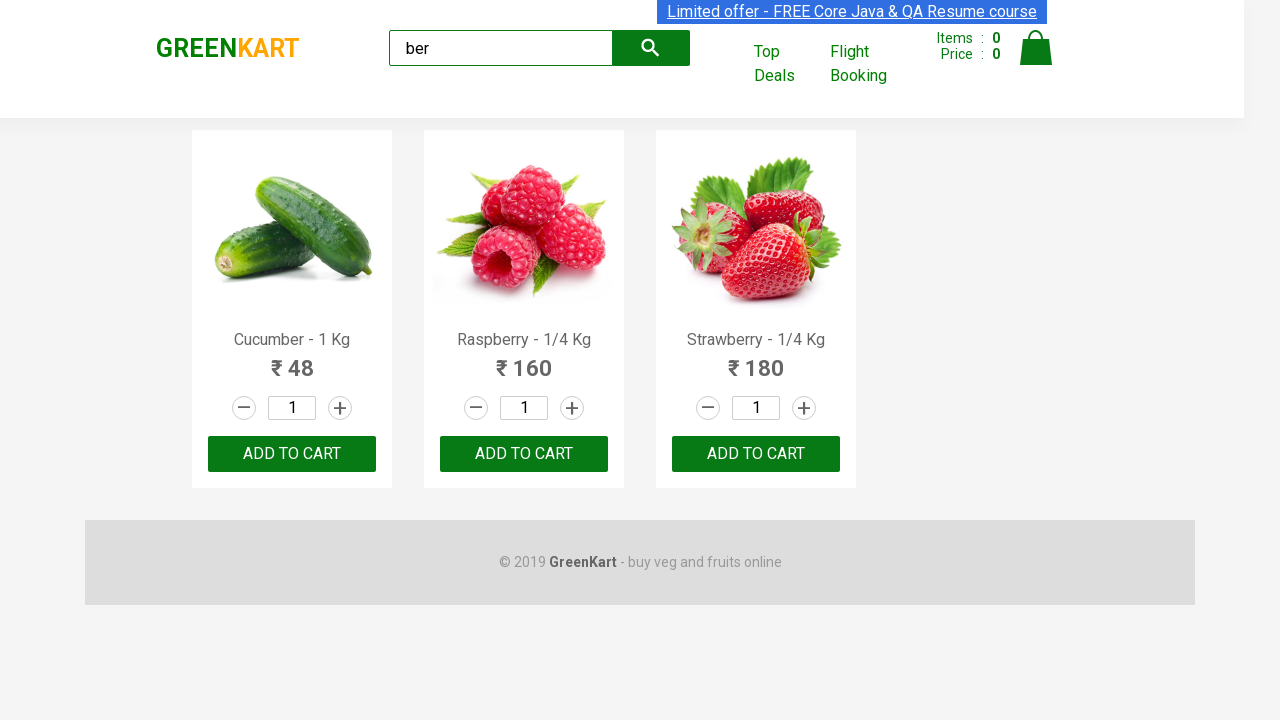

Assertion passed: exactly 3 products found
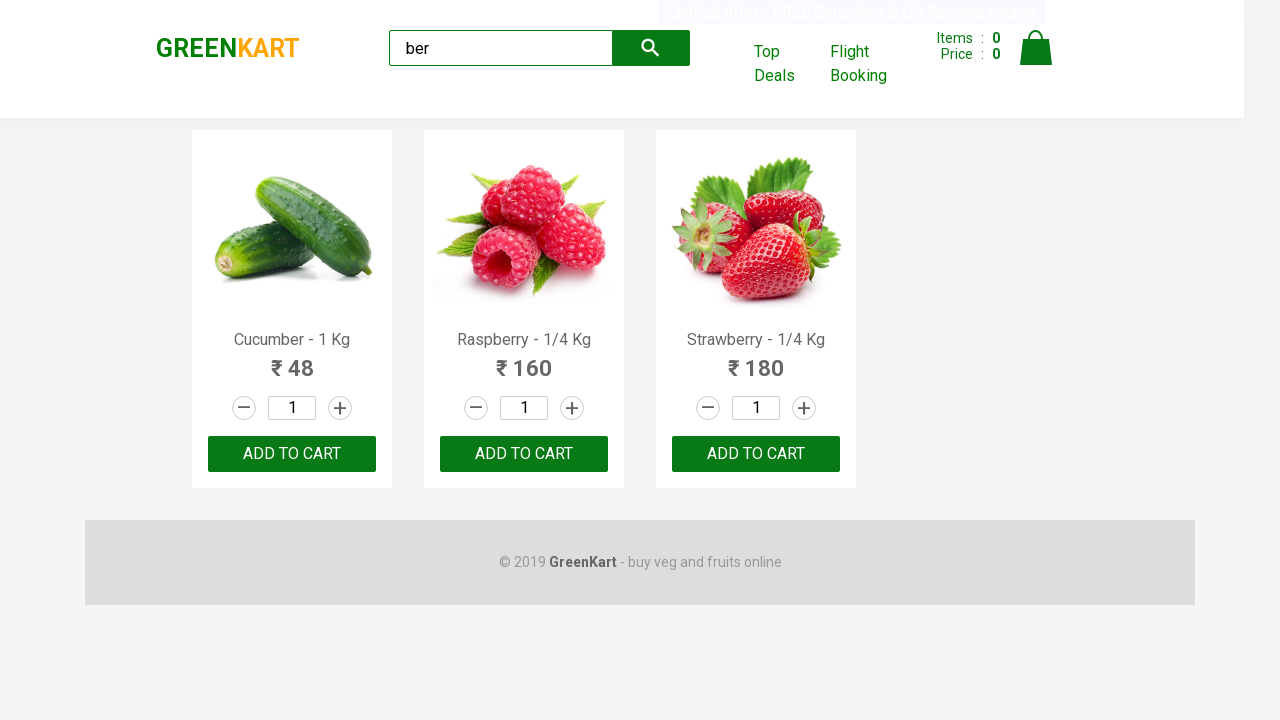

Clicked 'Add to cart' button for a product at (292, 454) on xpath=//div[@class='product-action']/button >> nth=0
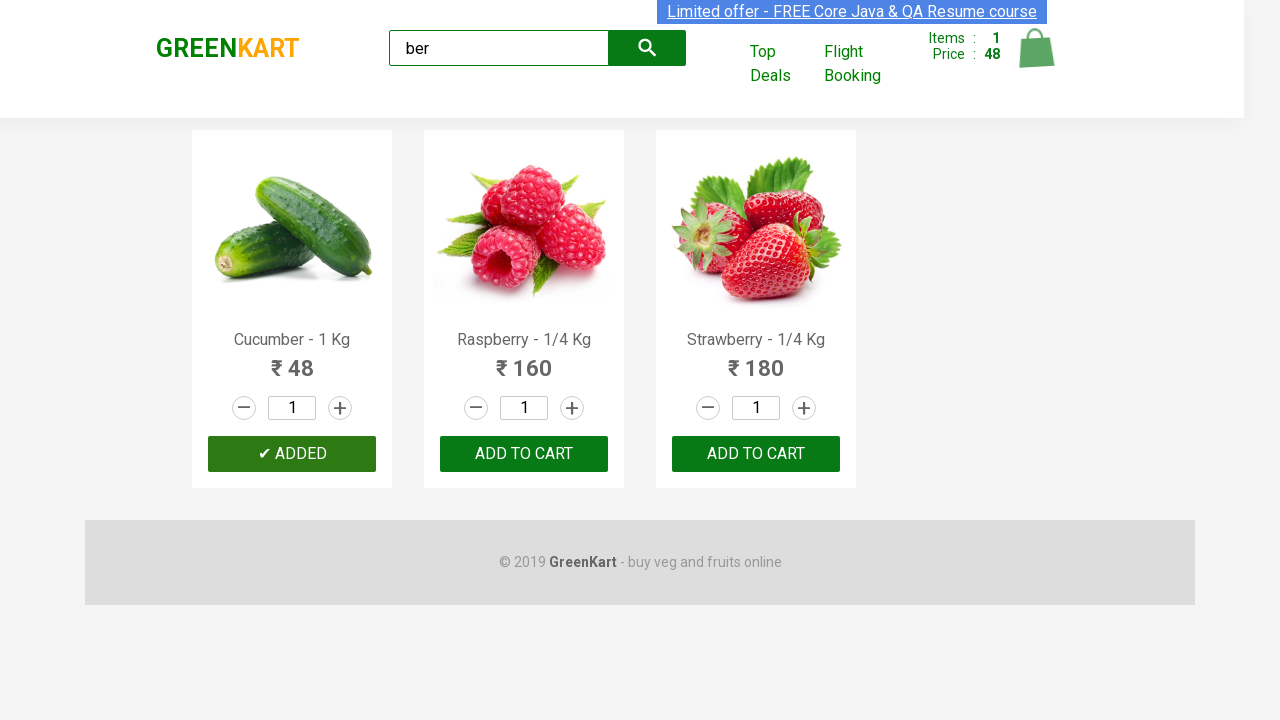

Clicked 'Add to cart' button for a product at (524, 454) on xpath=//div[@class='product-action']/button >> nth=1
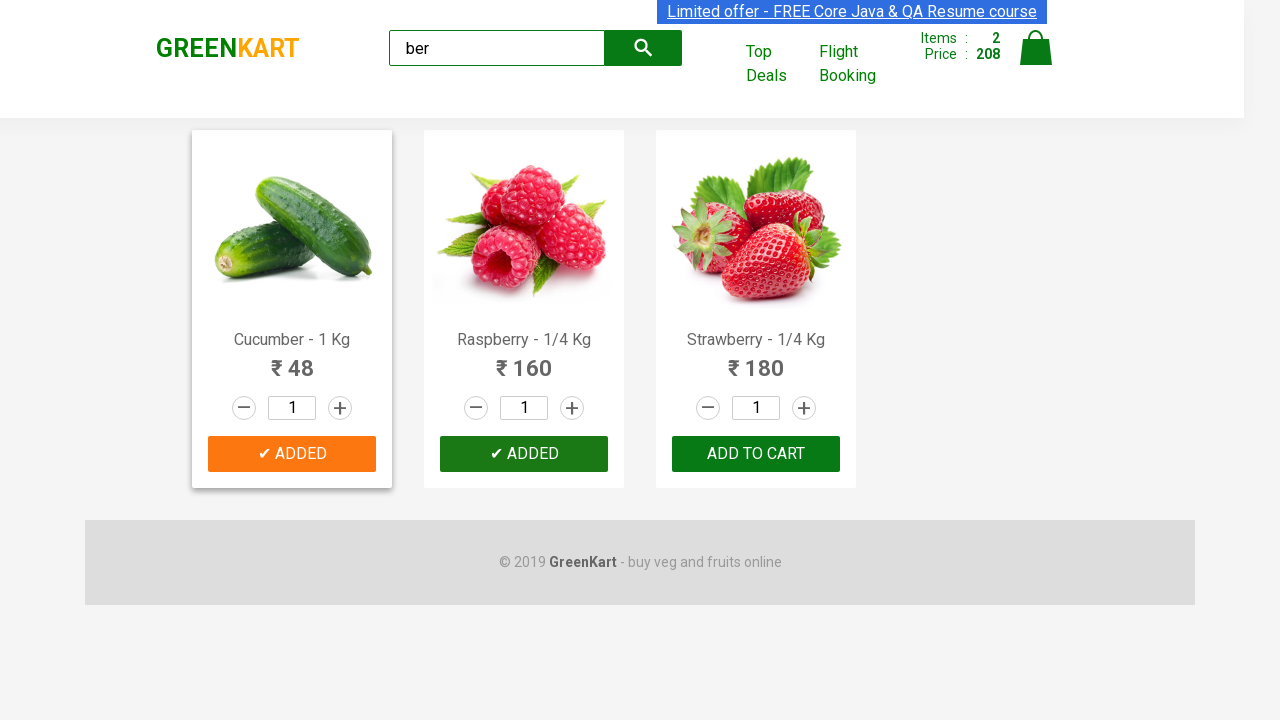

Clicked 'Add to cart' button for a product at (756, 454) on xpath=//div[@class='product-action']/button >> nth=2
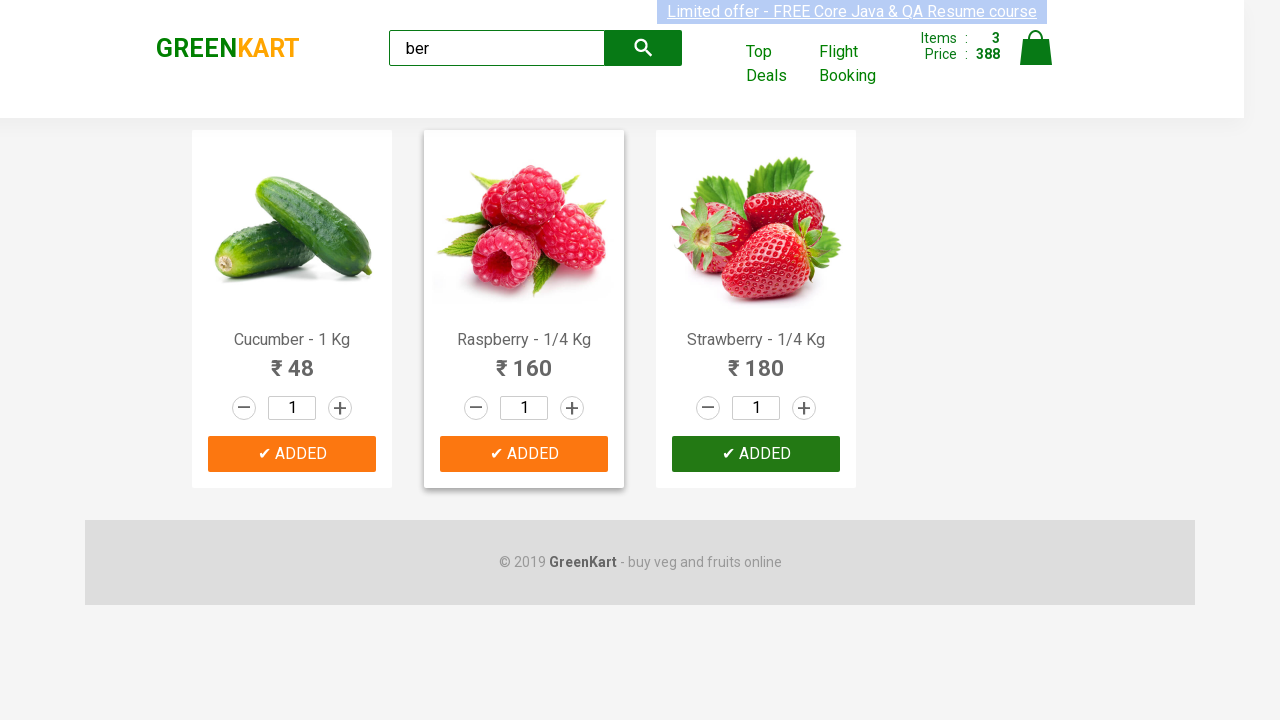

Clicked on cart icon to view shopping cart at (1036, 48) on img[alt='Cart']
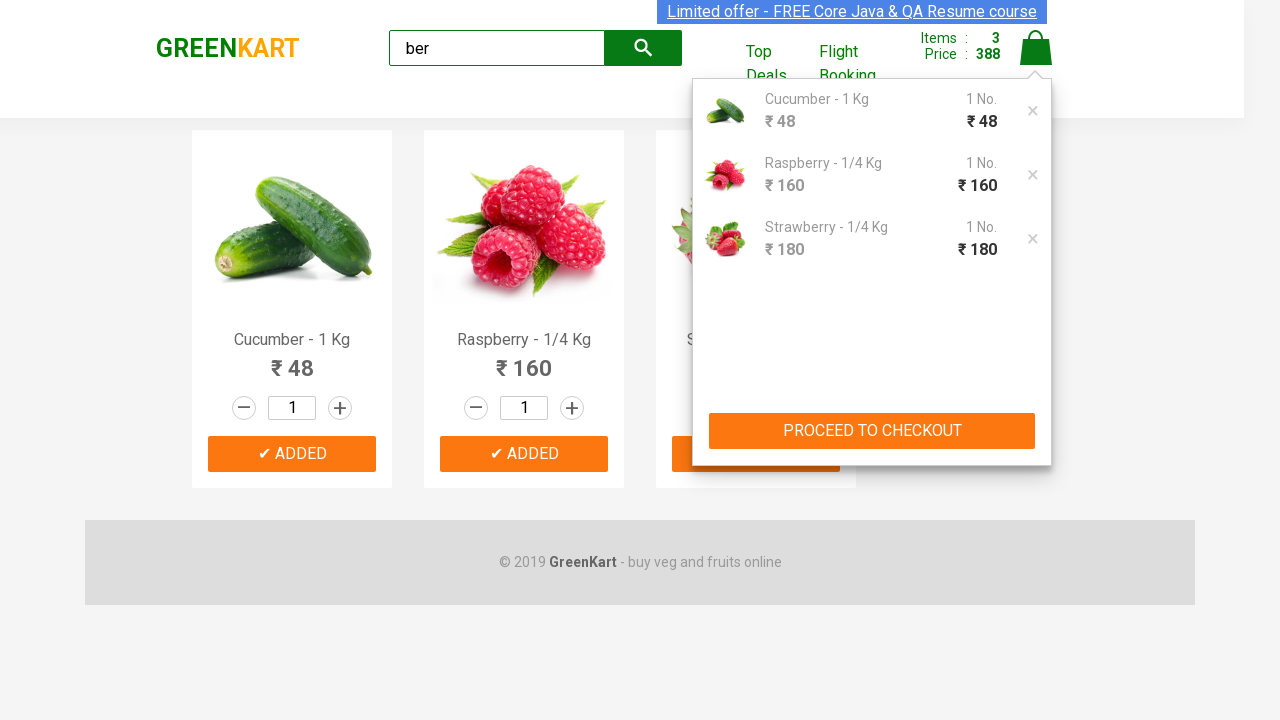

Clicked 'PROCEED TO CHECKOUT' button at (872, 431) on xpath=//button[text()='PROCEED TO CHECKOUT']
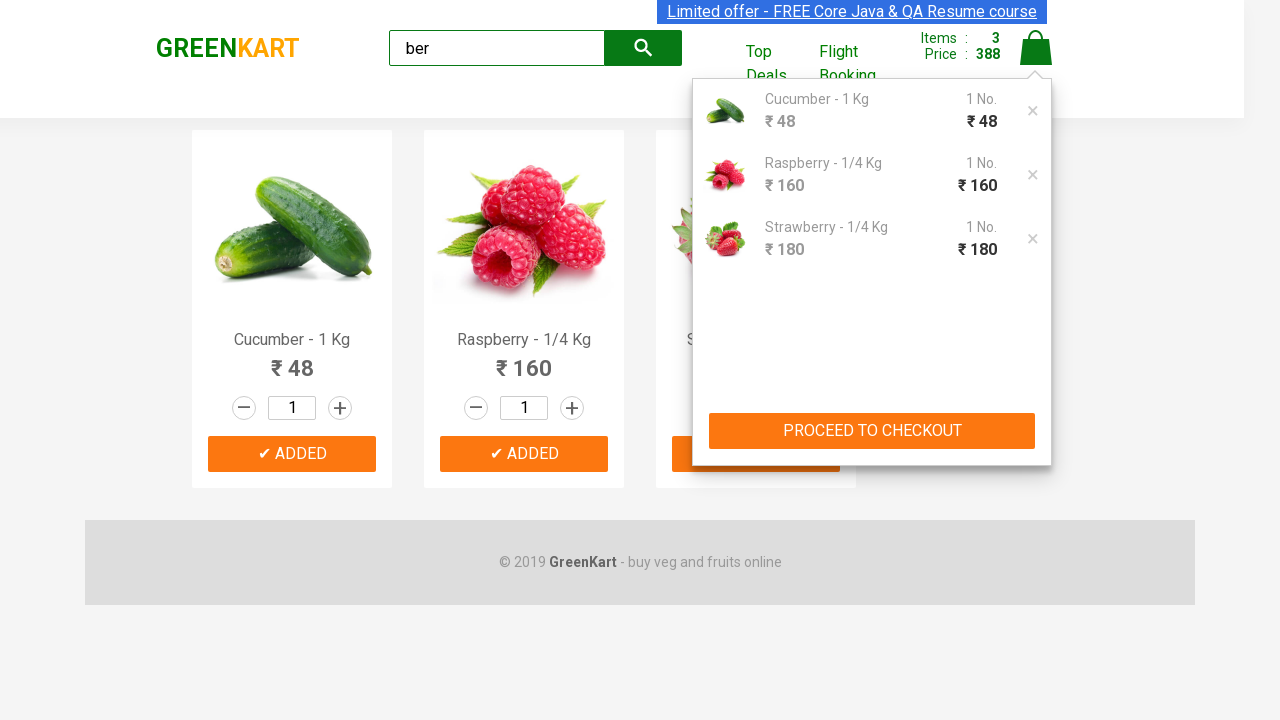

Entered promo code 'rahulshettyacademy' in the promo code field on .promoCode
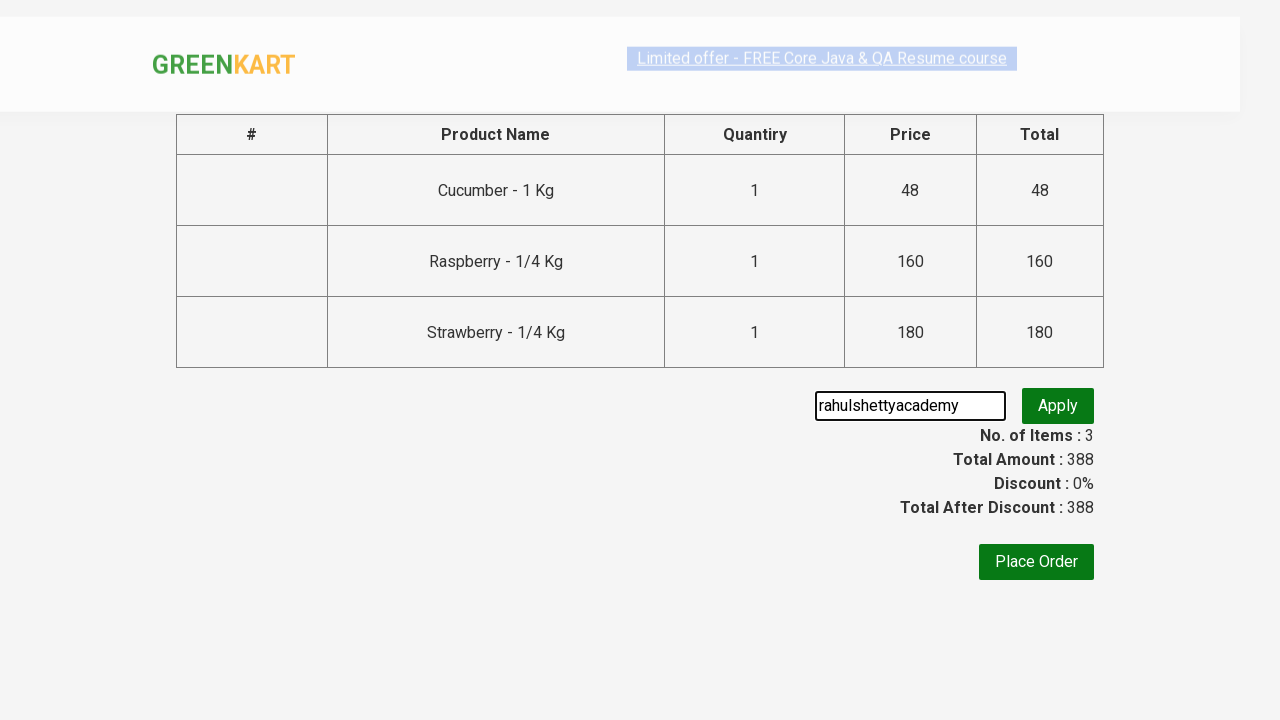

Clicked button to apply promo code at (1058, 406) on button.promoBtn
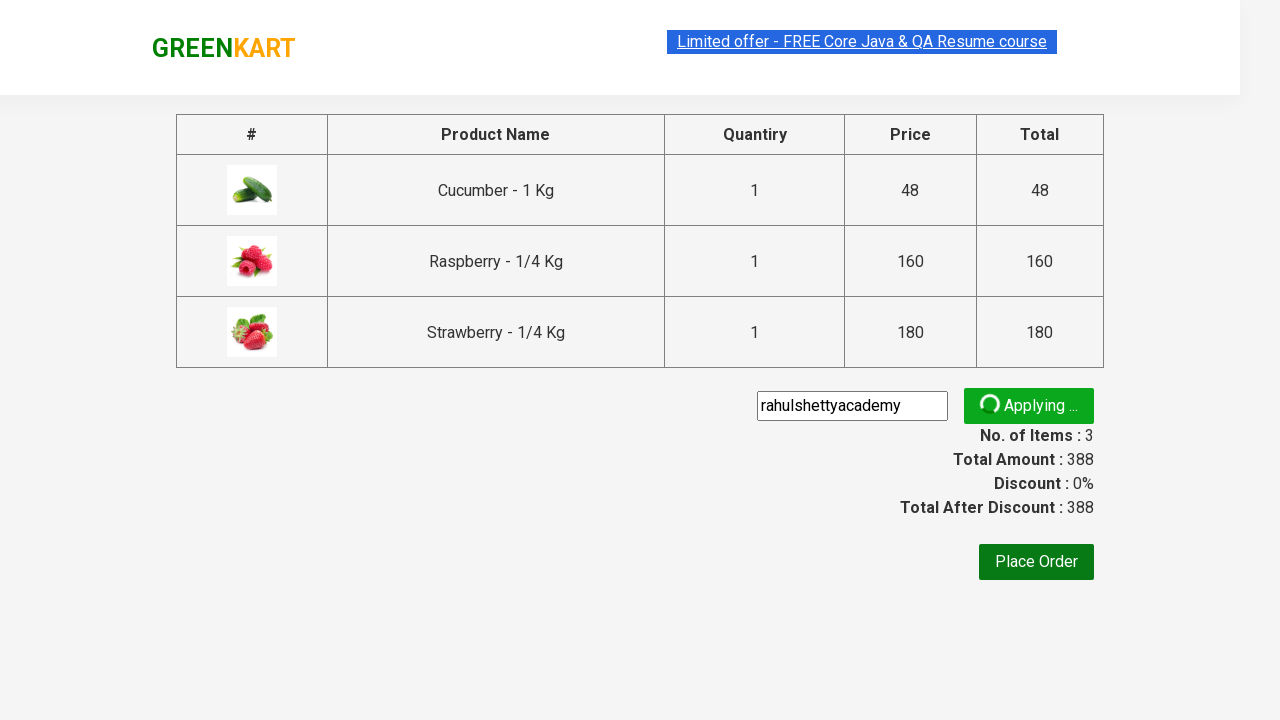

Promo info message became visible
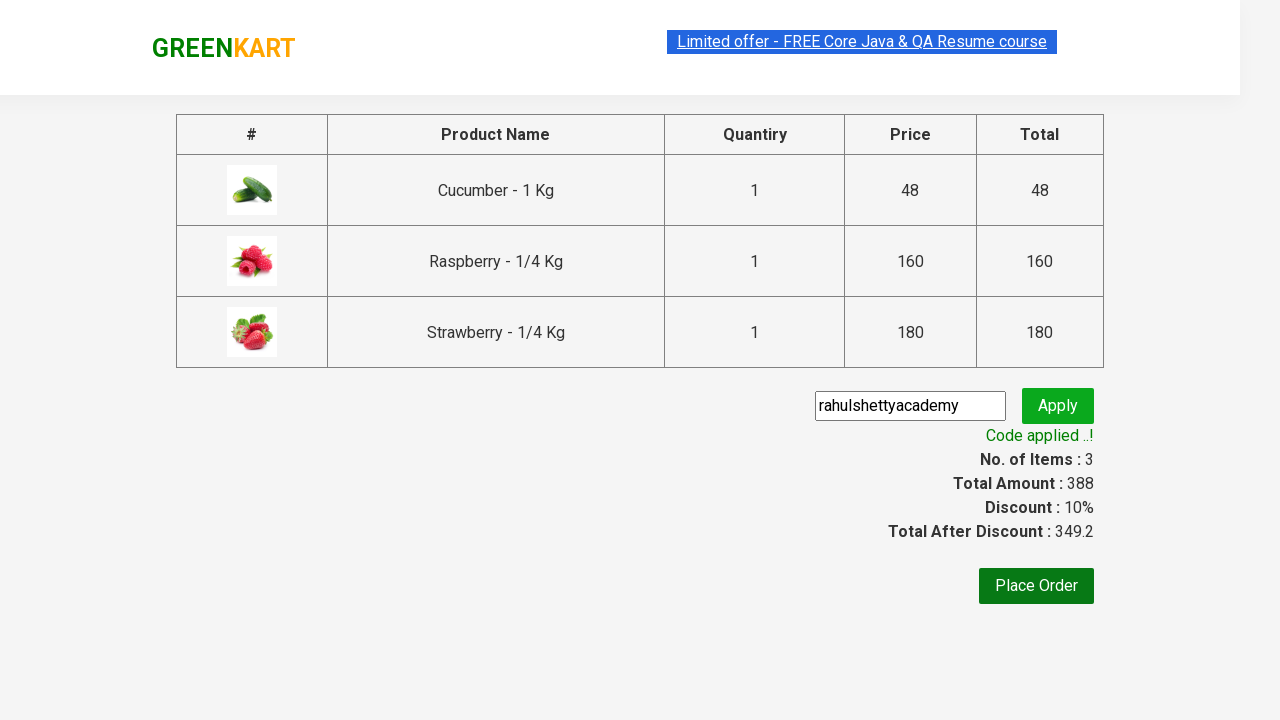

Retrieved promo message: 'Code applied ..!'
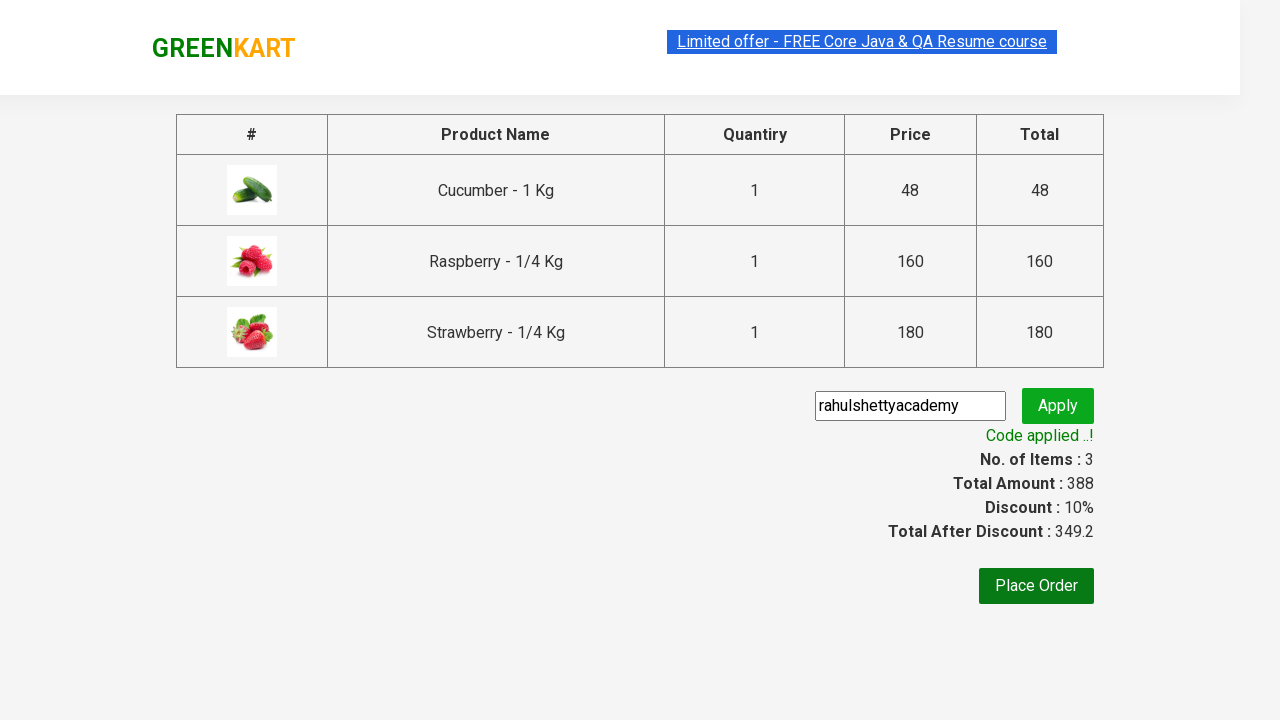

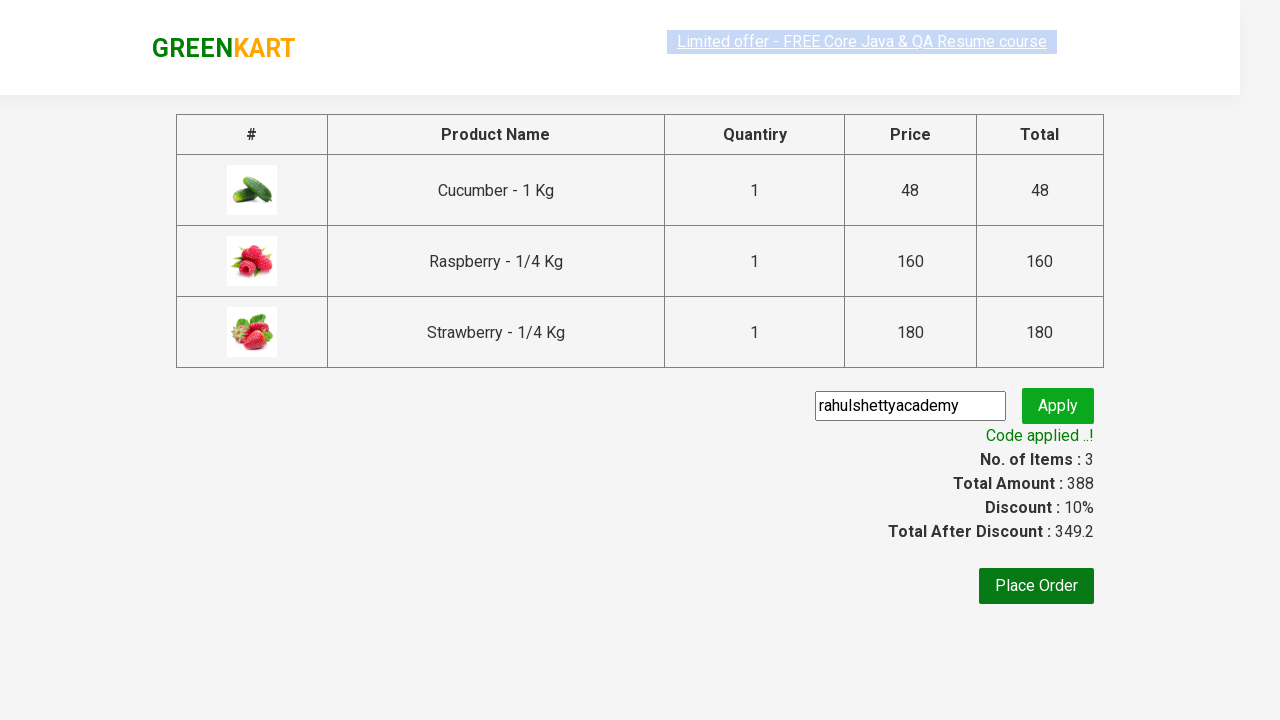